Tests navigation from login page to reset password page by clicking the Reset Password link

Starting URL: https://voice-korea.dev.biyard.co/en/

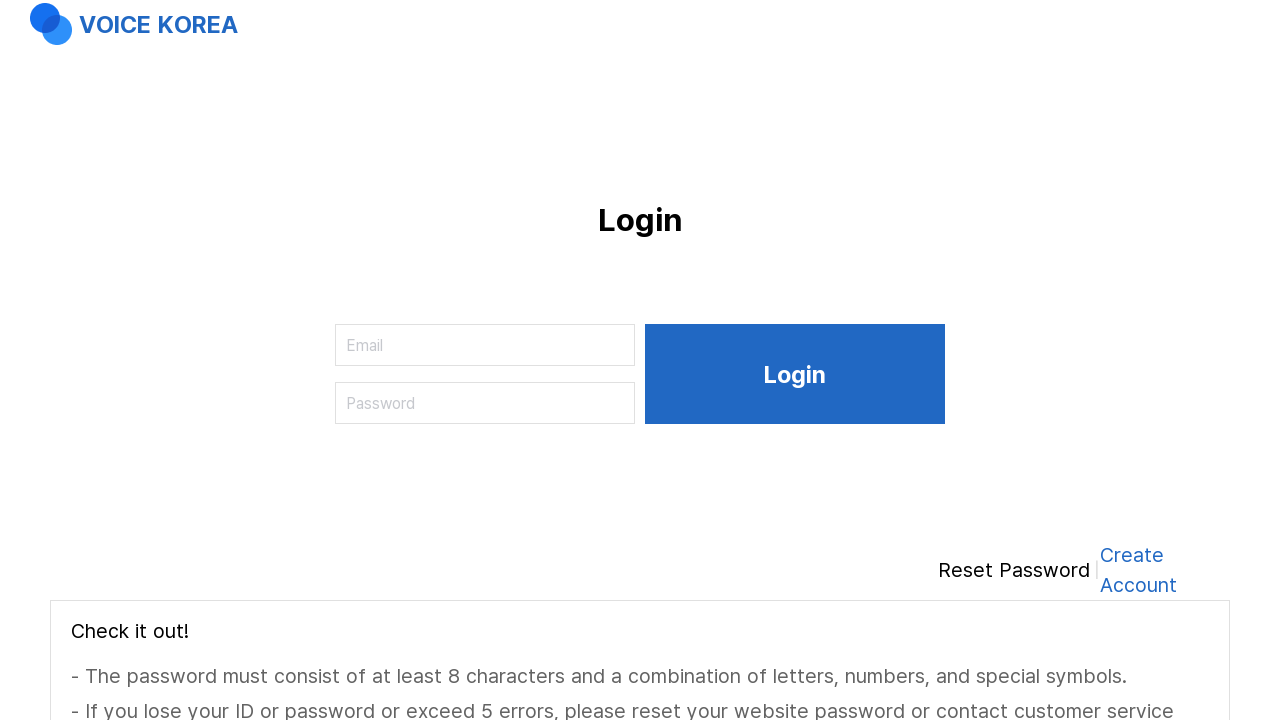

Reset Password link is visible on login page
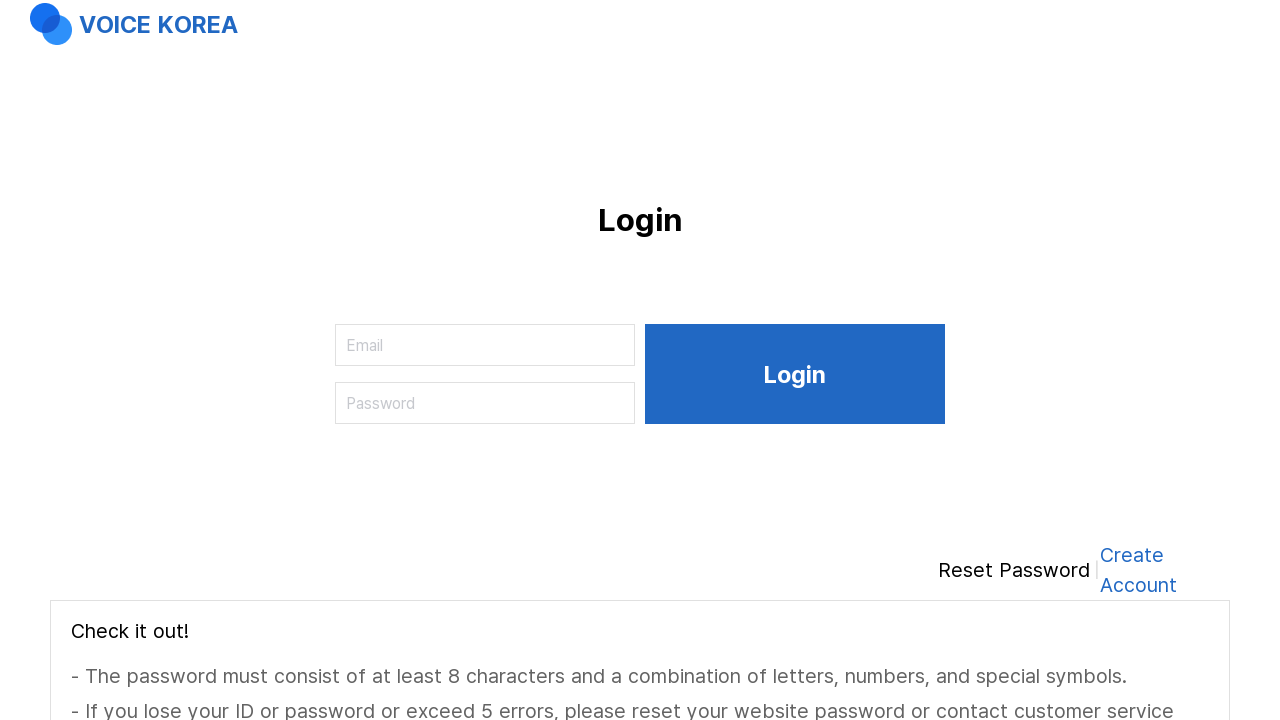

Clicked Reset Password link at (1014, 570) on internal:role=link[name="Reset Password"i]
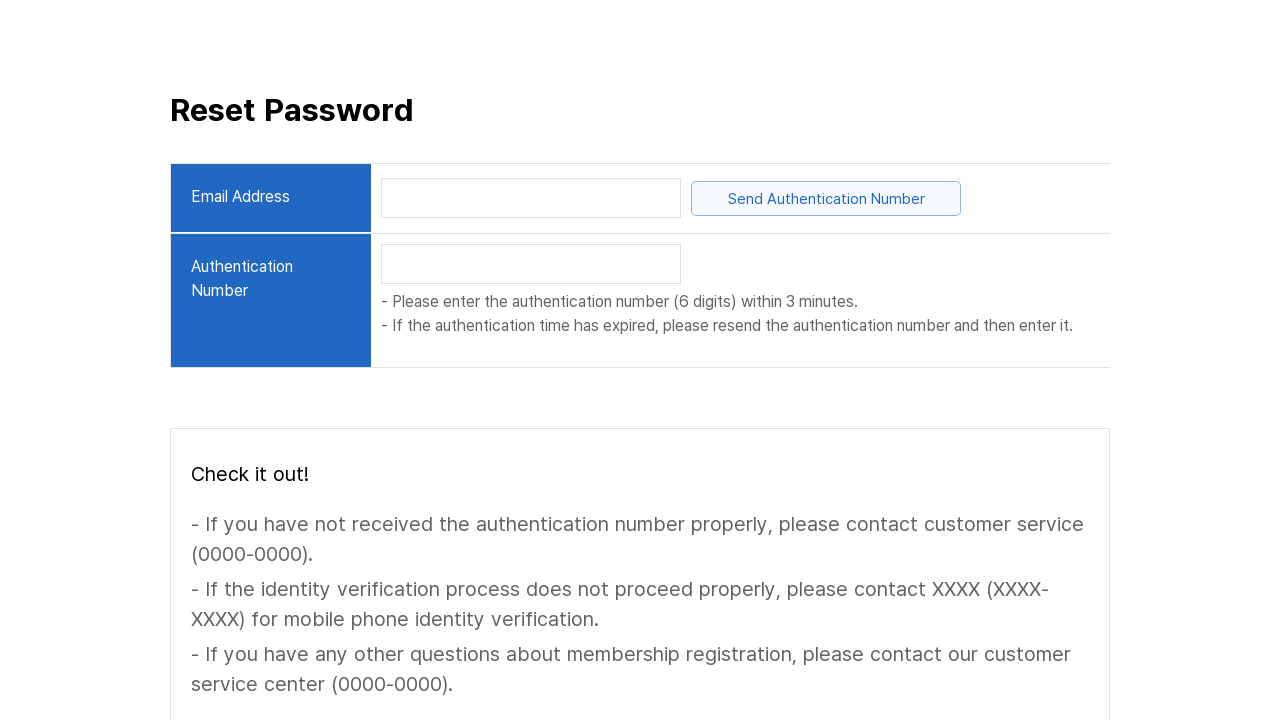

Successfully navigated to reset password page
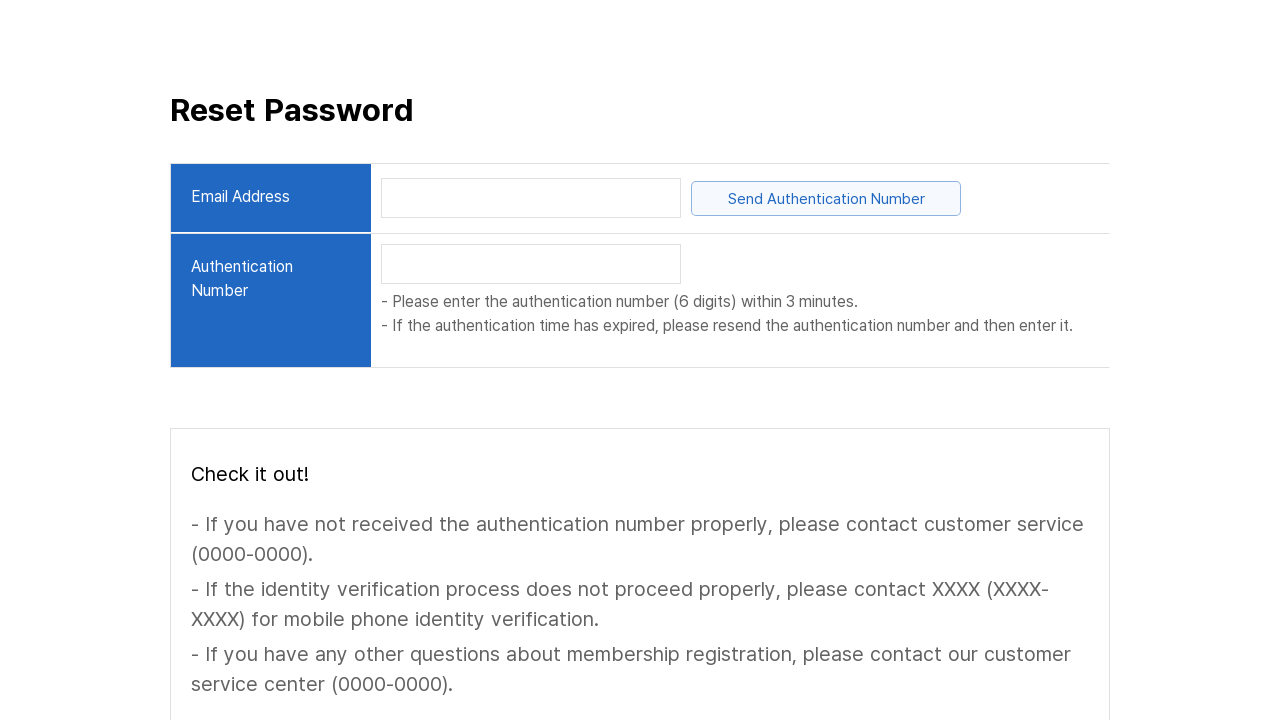

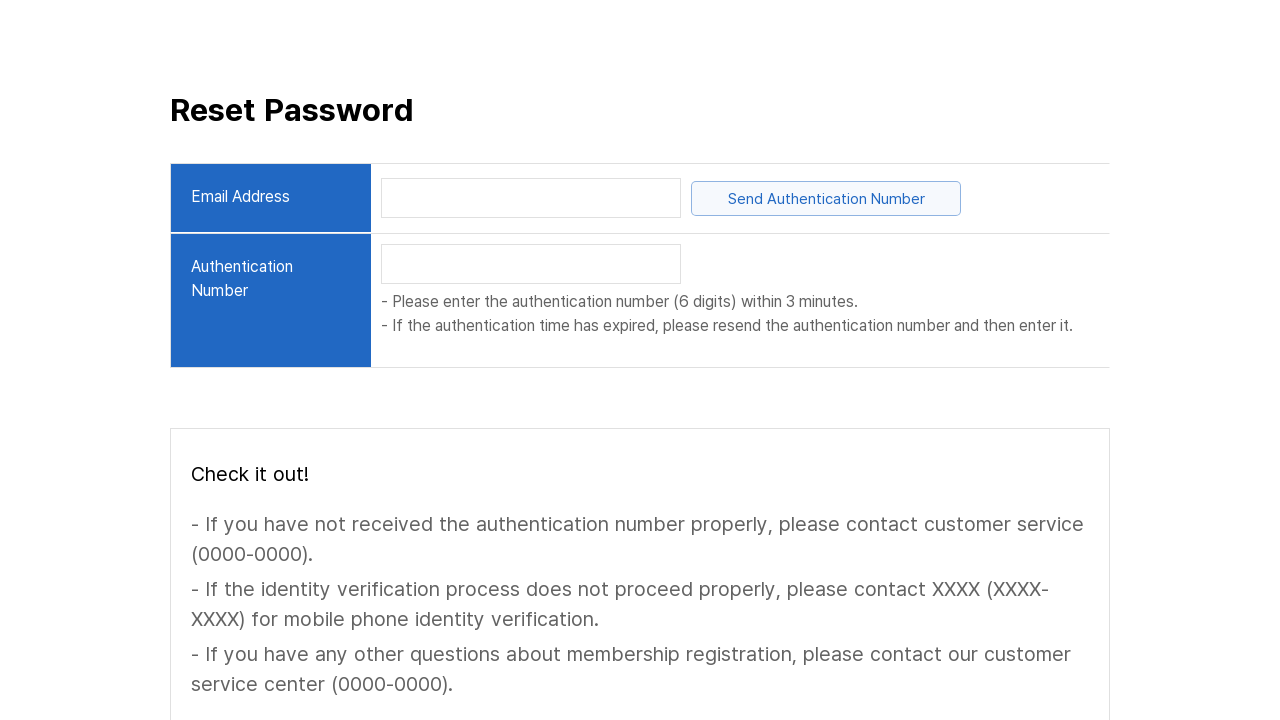